Tests navigation to hockey teams page and pagination through 4 pages of results

Starting URL: https://www.scrapethissite.com/pages/

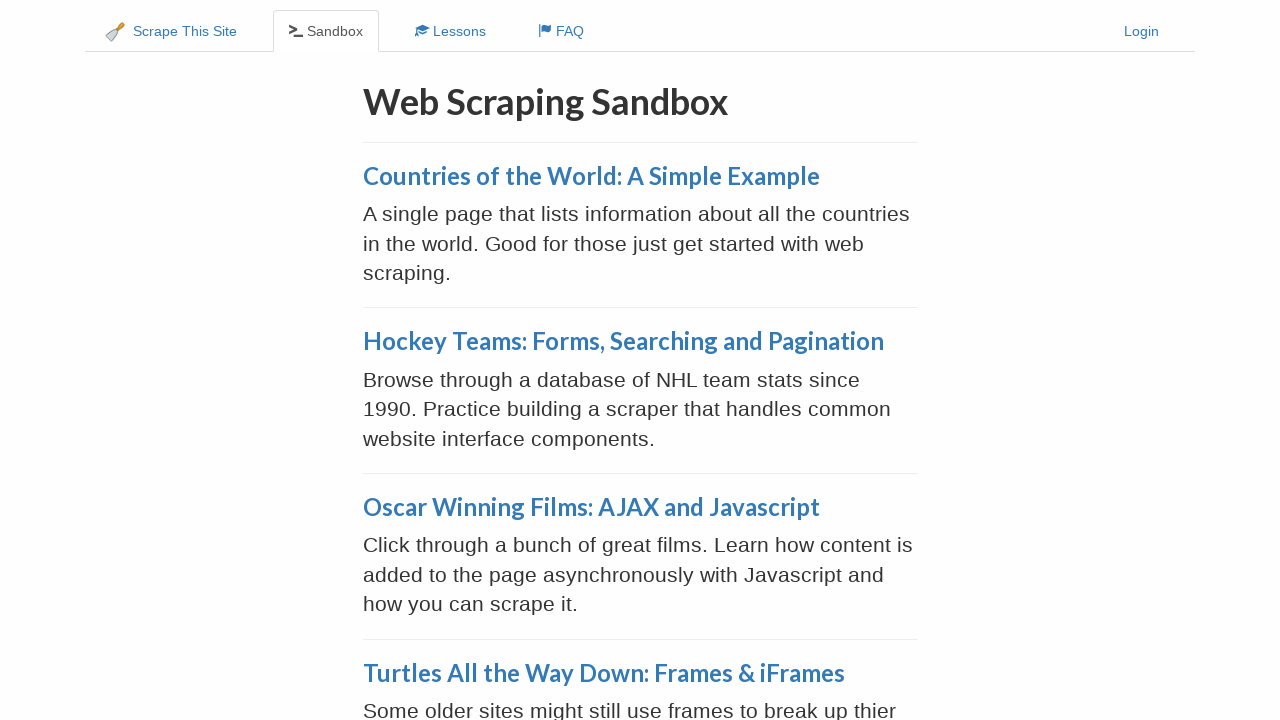

Clicked on Hockey Teams: Forms, Searching and Pagination link at (623, 341) on text=Hockey Teams: Forms, Searching and Pagination
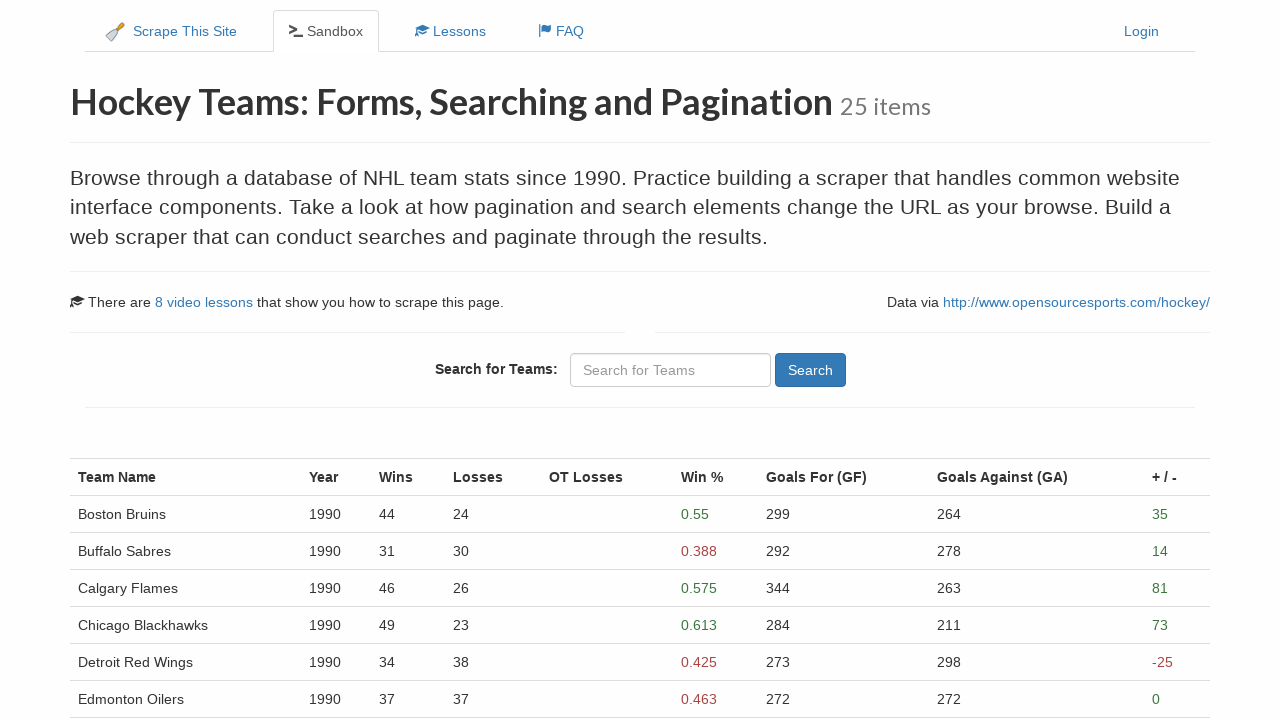

Hockey teams table loaded
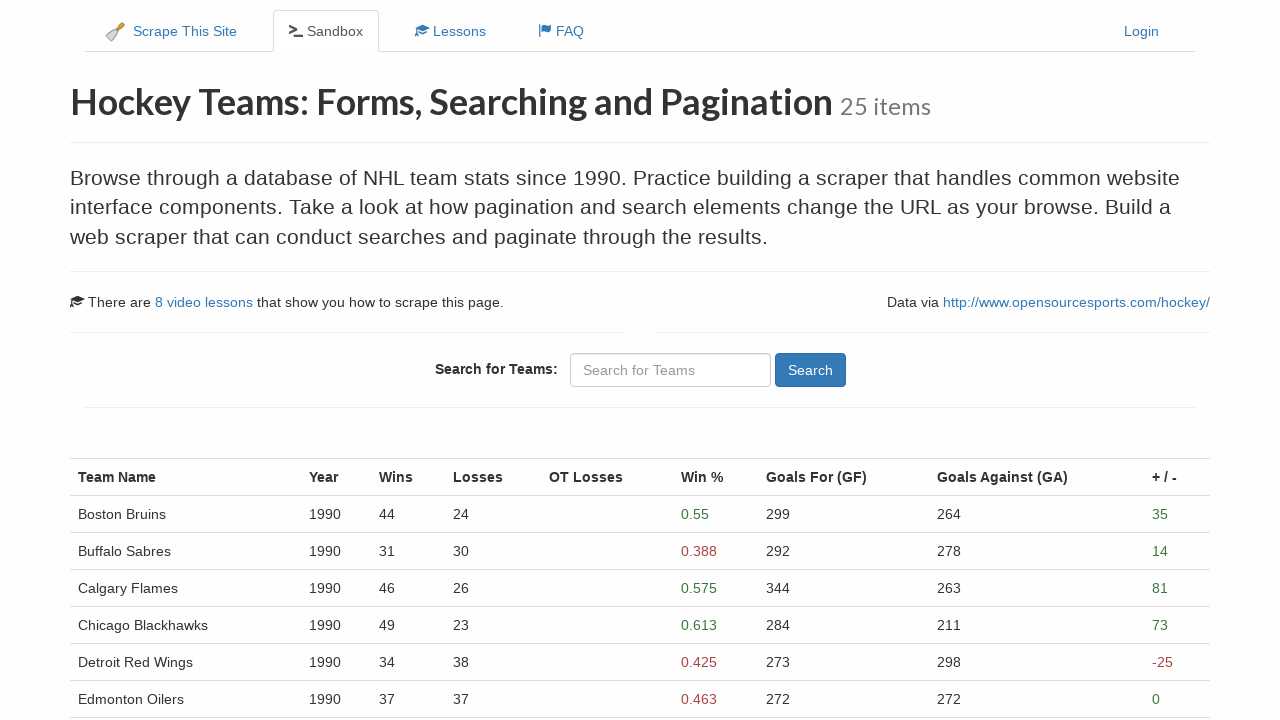

Clicked Next button to navigate to page 2 at (101, 548) on xpath=//a[@aria-label='Next']
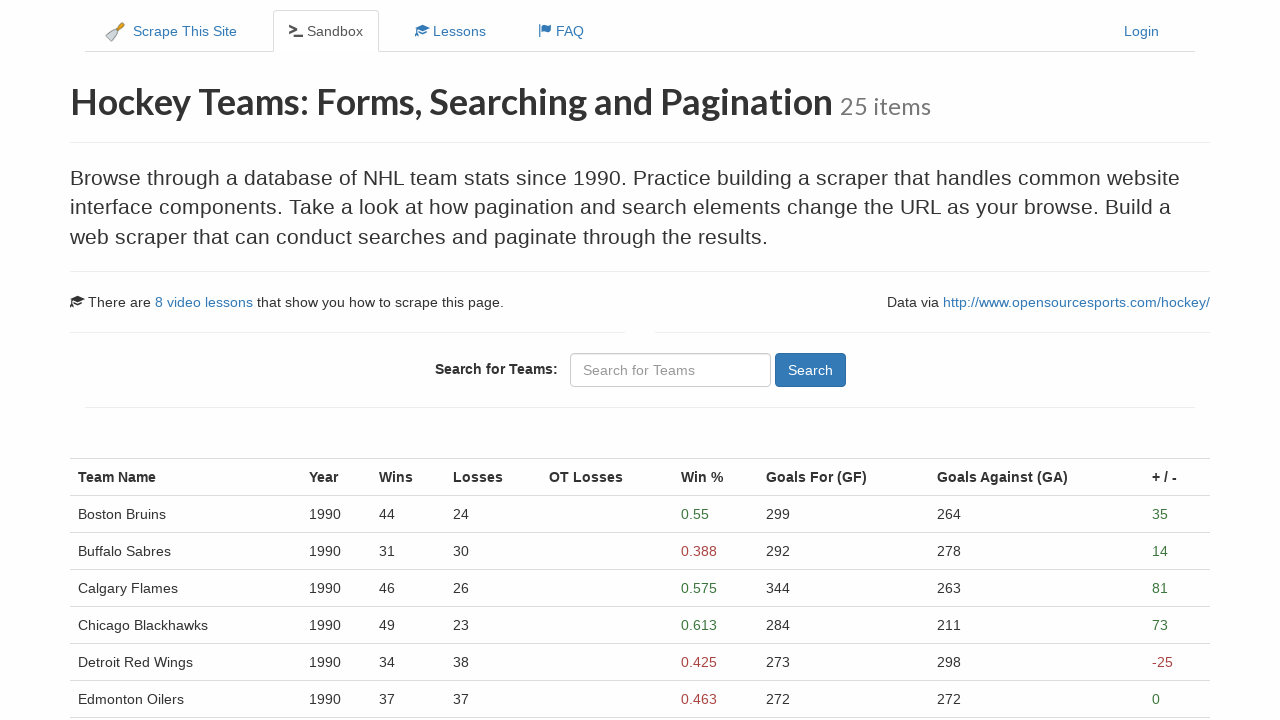

Page 2 hockey teams data loaded
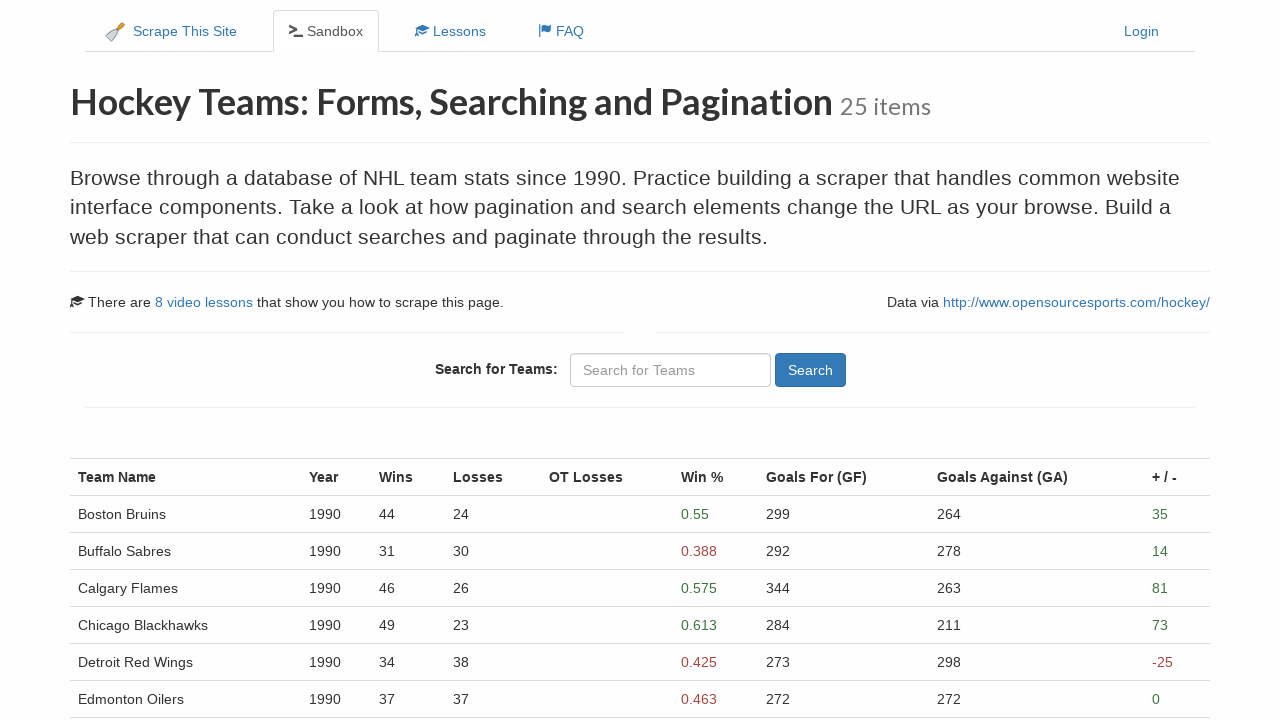

Clicked Next button to navigate to page 3 at (101, 548) on xpath=//a[@aria-label='Next']
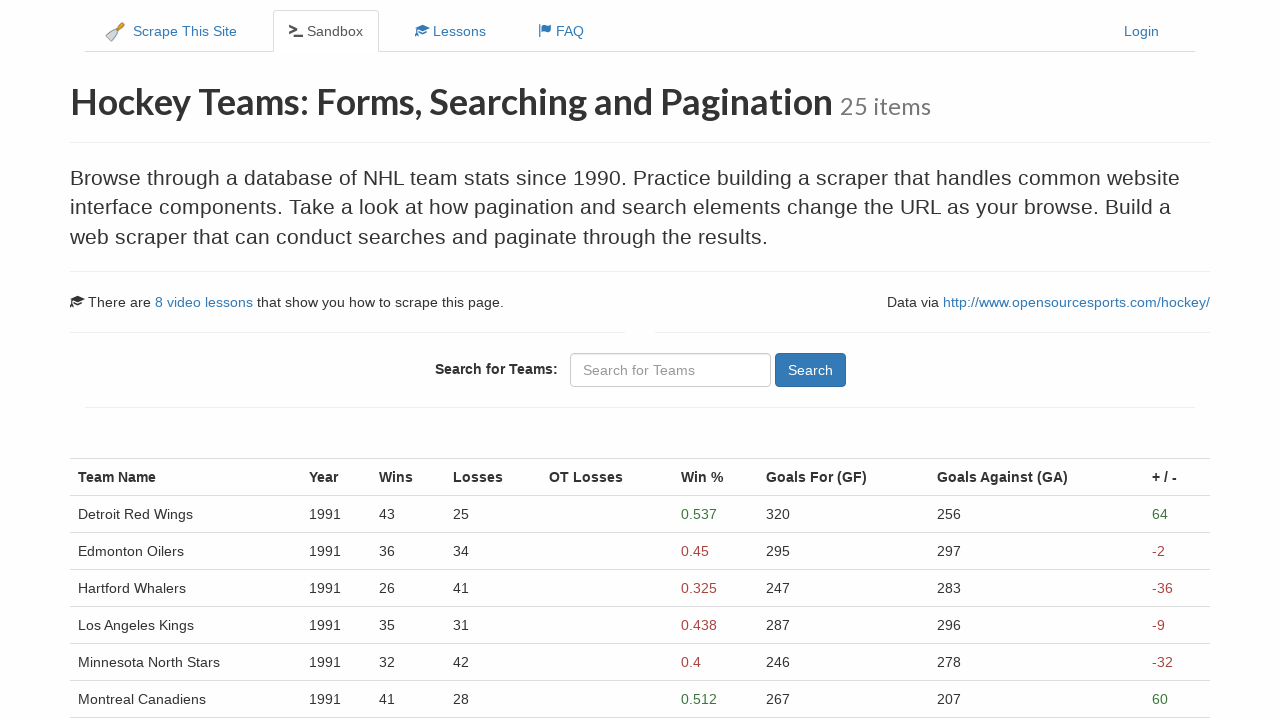

Page 3 hockey teams data loaded
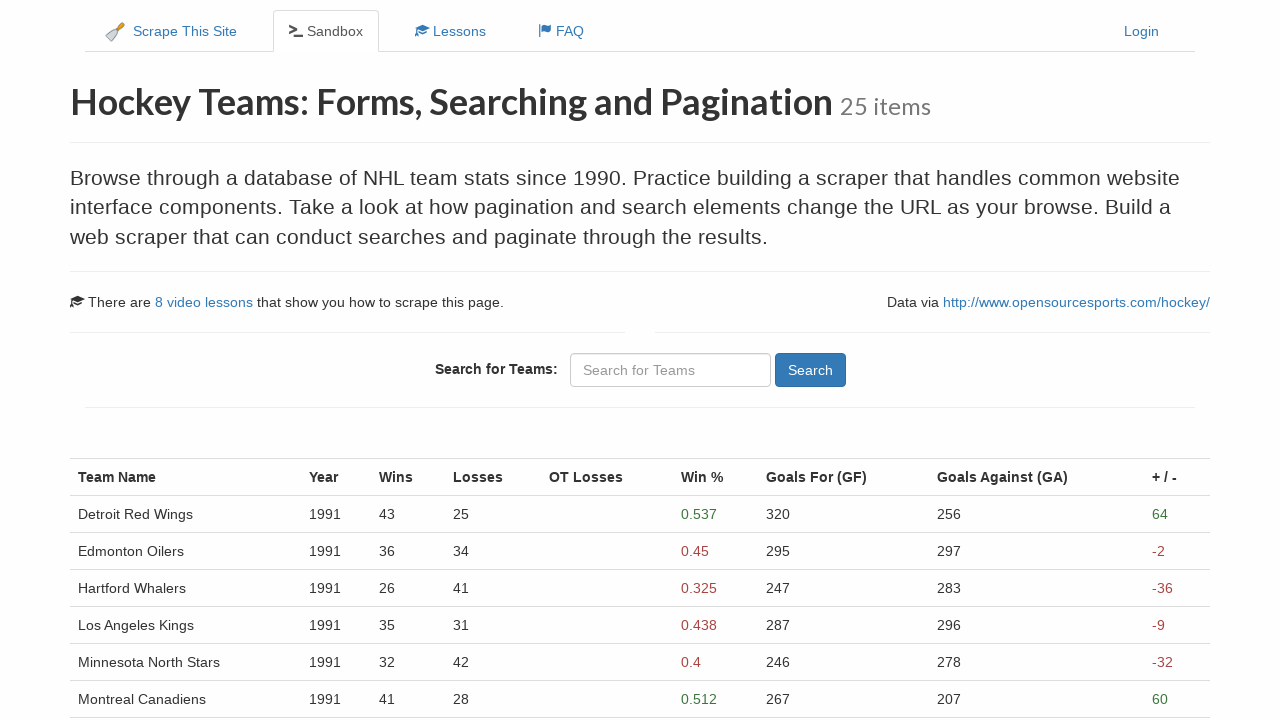

Clicked Next button to navigate to page 4 at (142, 548) on xpath=//a[@aria-label='Next']
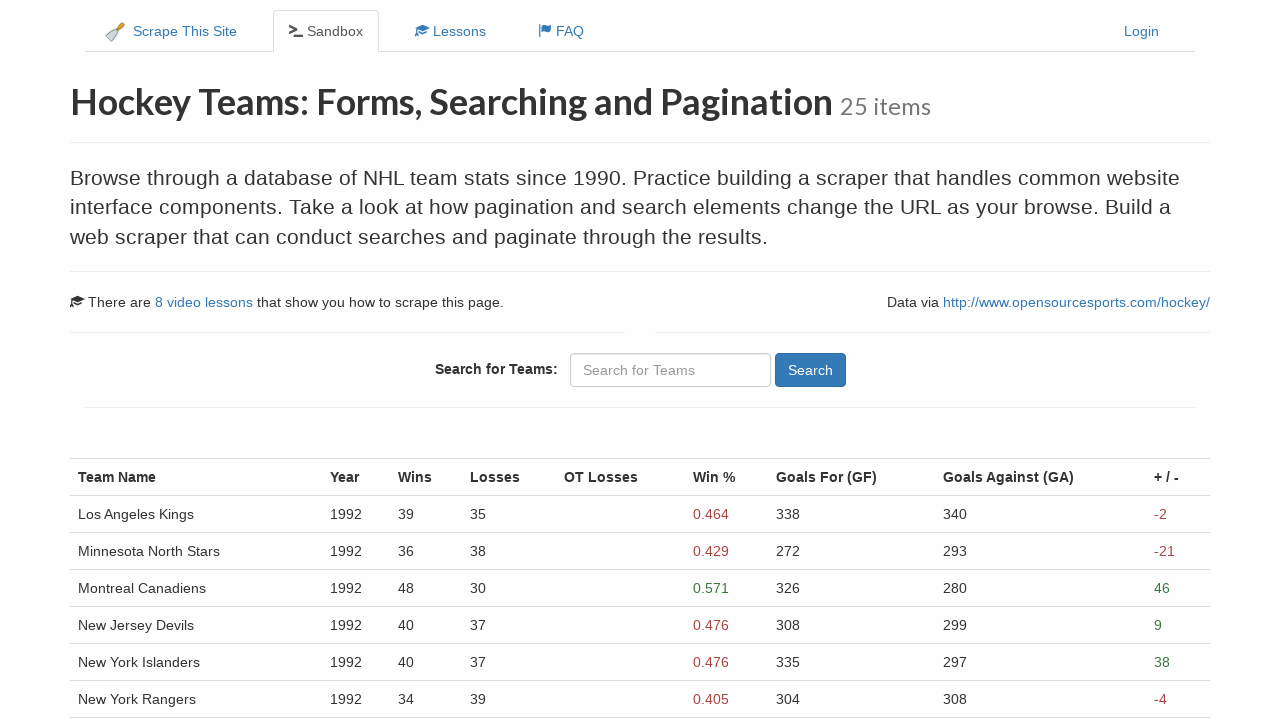

Page 4 hockey teams data loaded
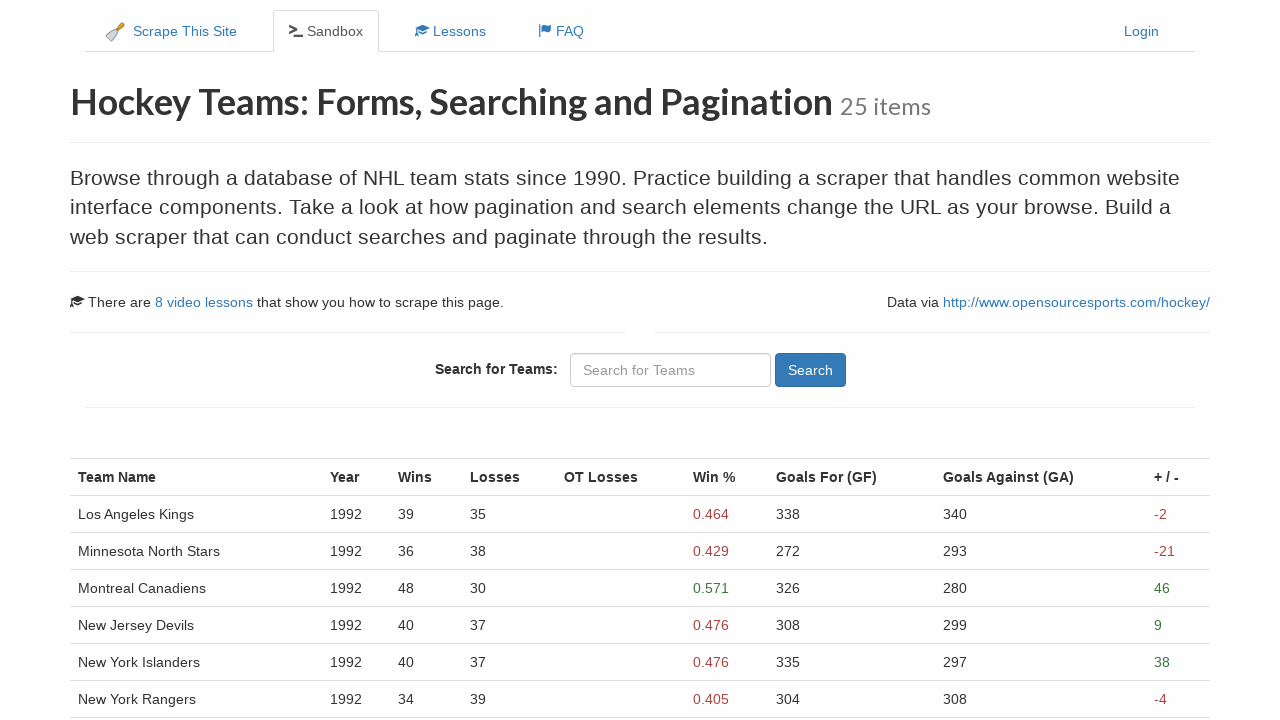

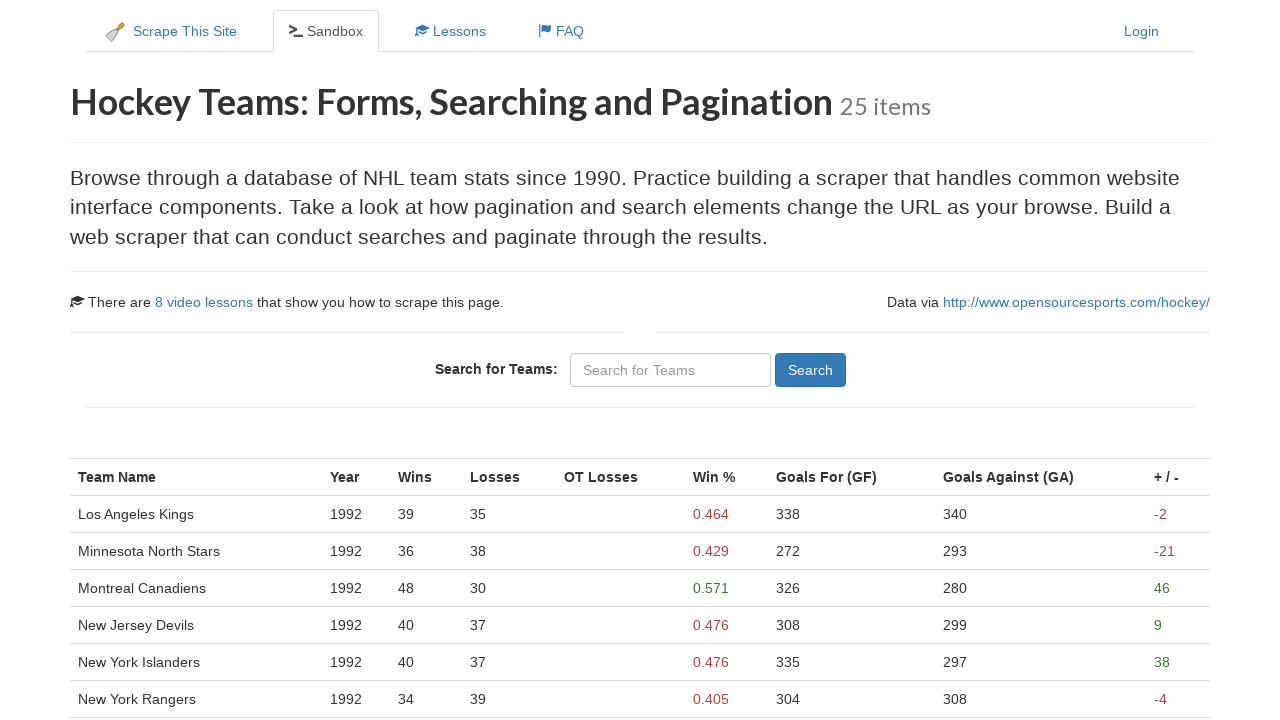